Tests Google Translate functionality by entering text in the source language textarea and waiting for the translation to appear

Starting URL: https://translate.google.com/?sl=en&tl=es&op=translate

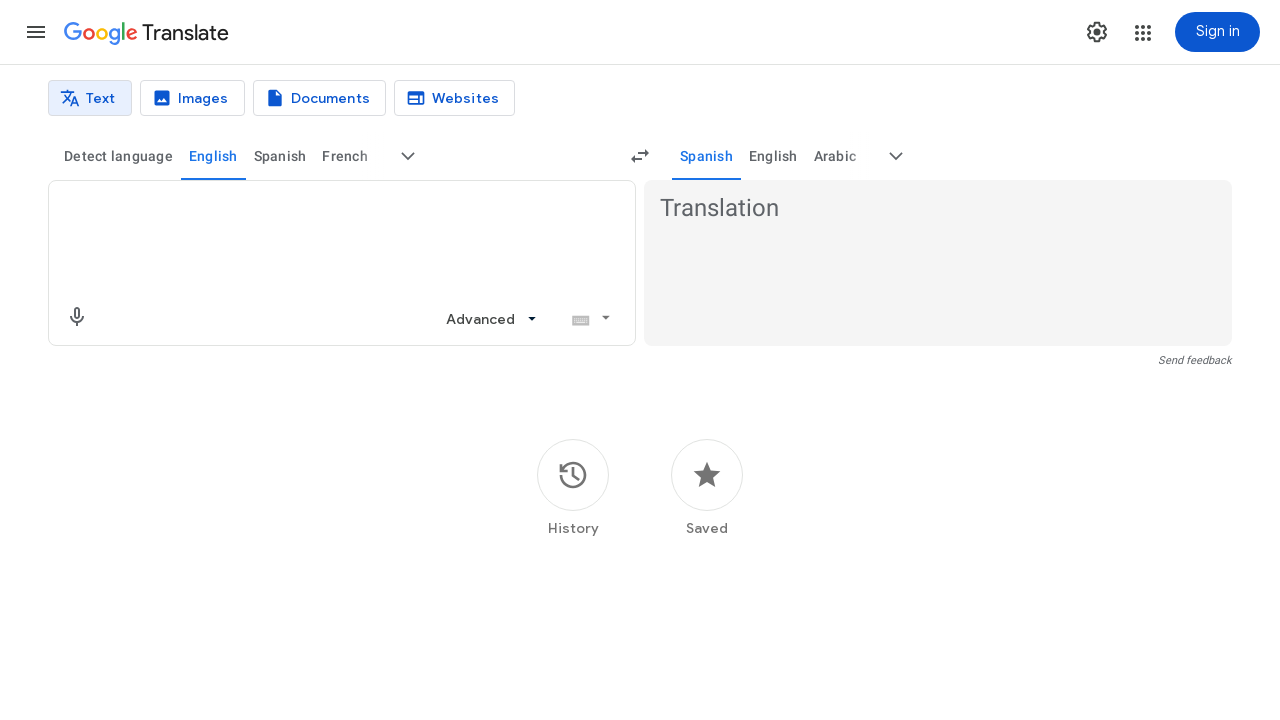

Source text textarea loaded
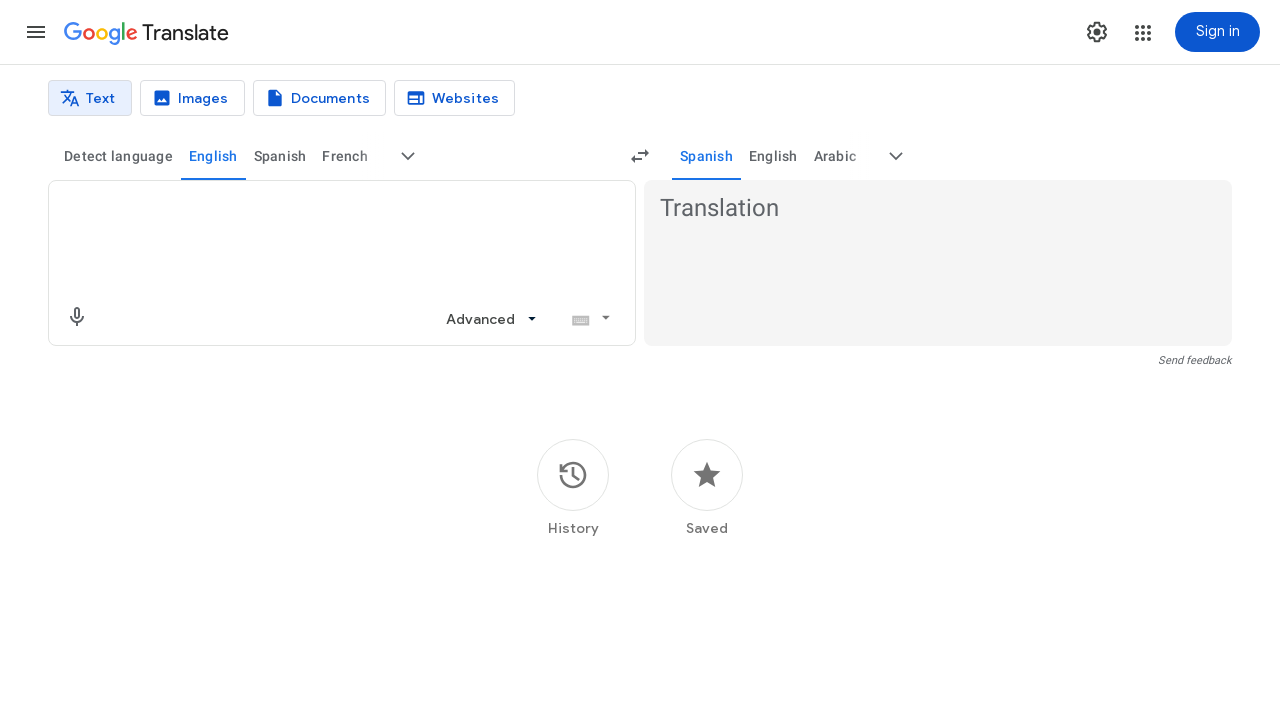

Filled source textarea with 'Hello, how are you today?' on textarea[aria-label='Source text']
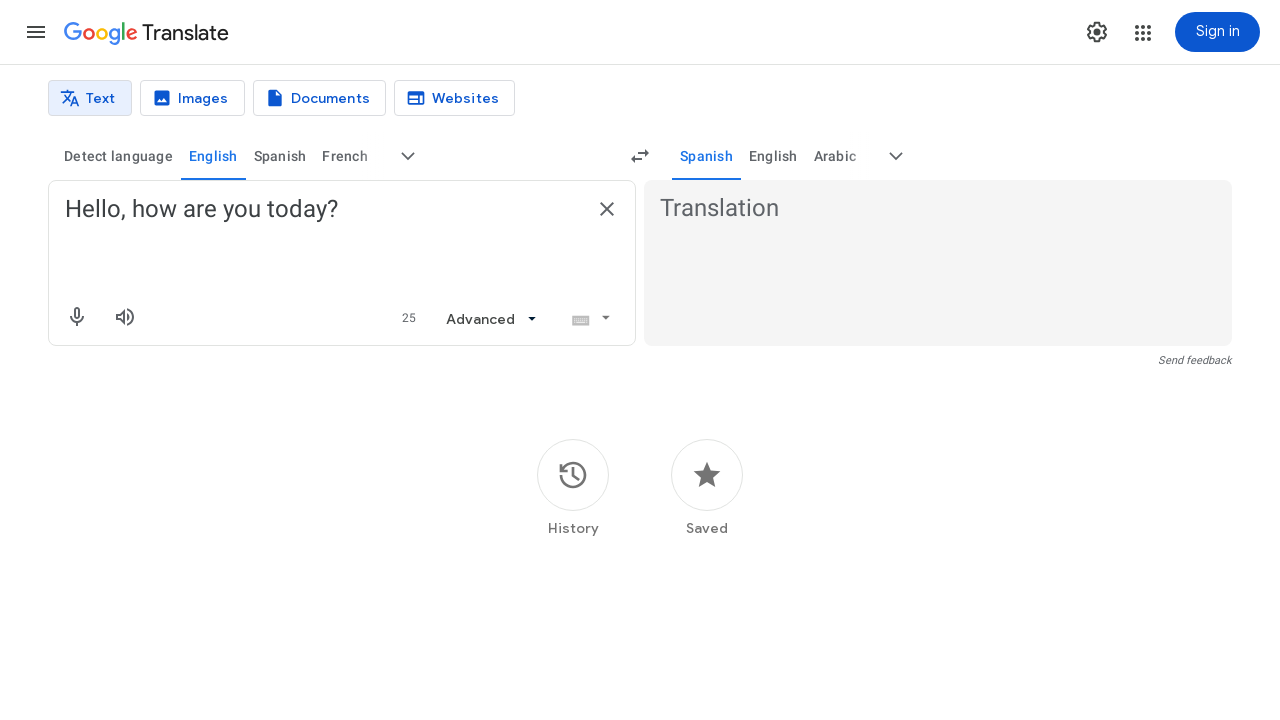

Translation result appeared
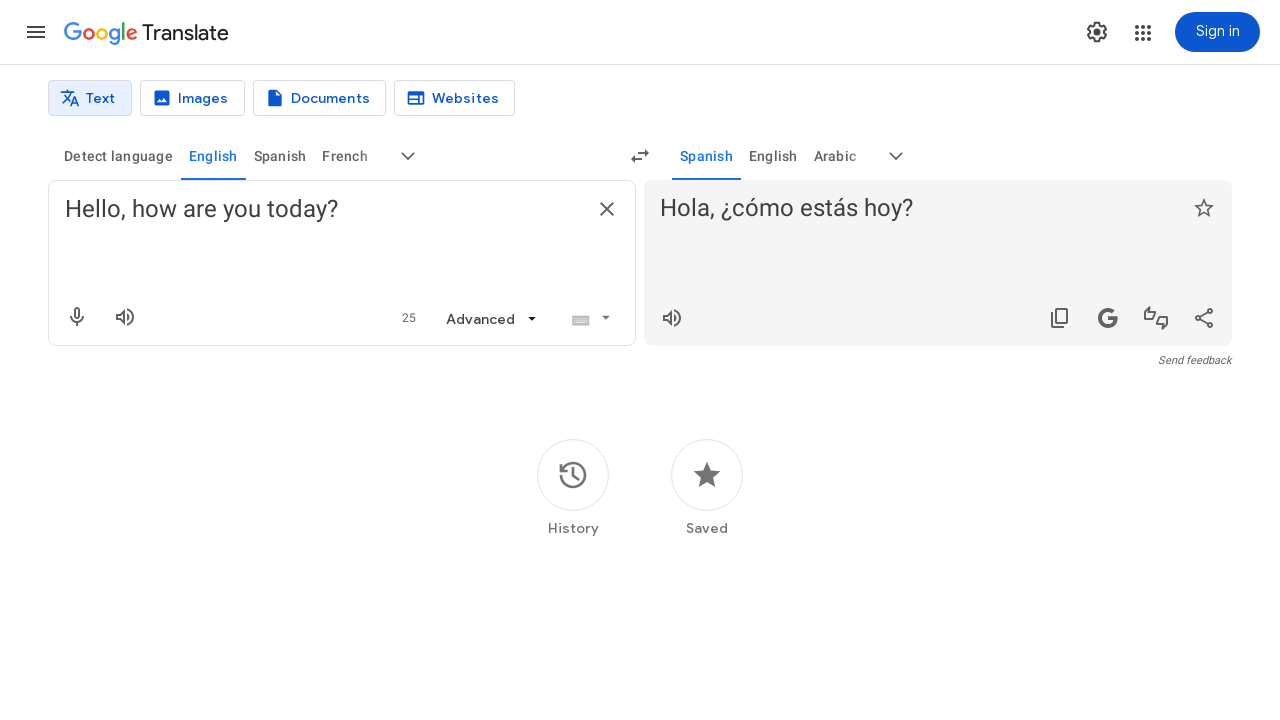

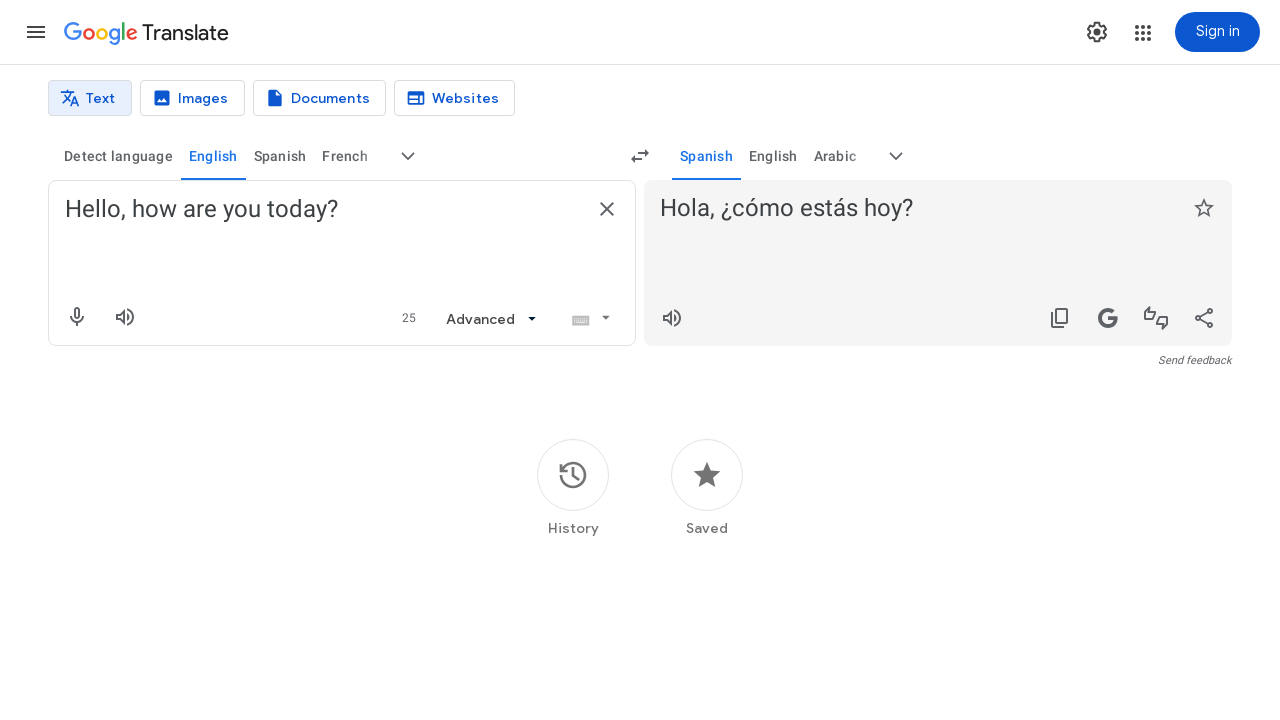